Tests handling of iframes by filling input fields within different frames using both URL-based frame selection and frameLocator methods

Starting URL: https://ui.vision/demo/webtest/frames/

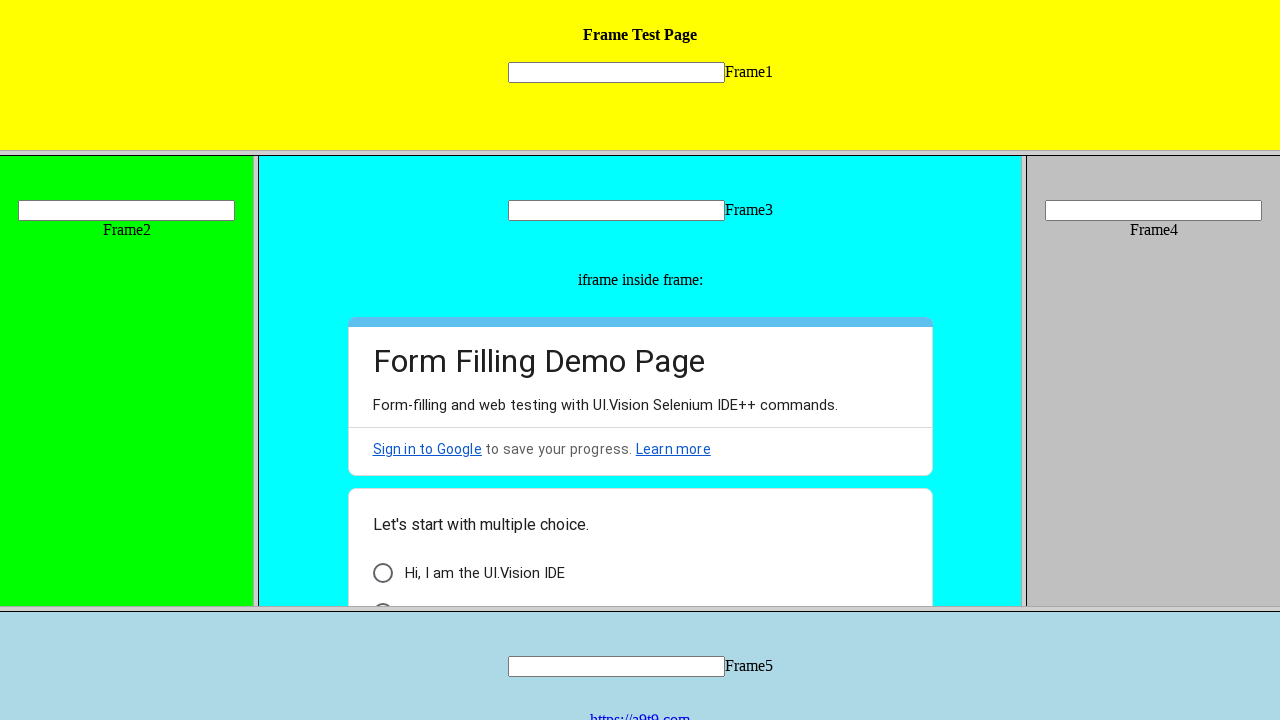

Located frame by URL: frame_2.html
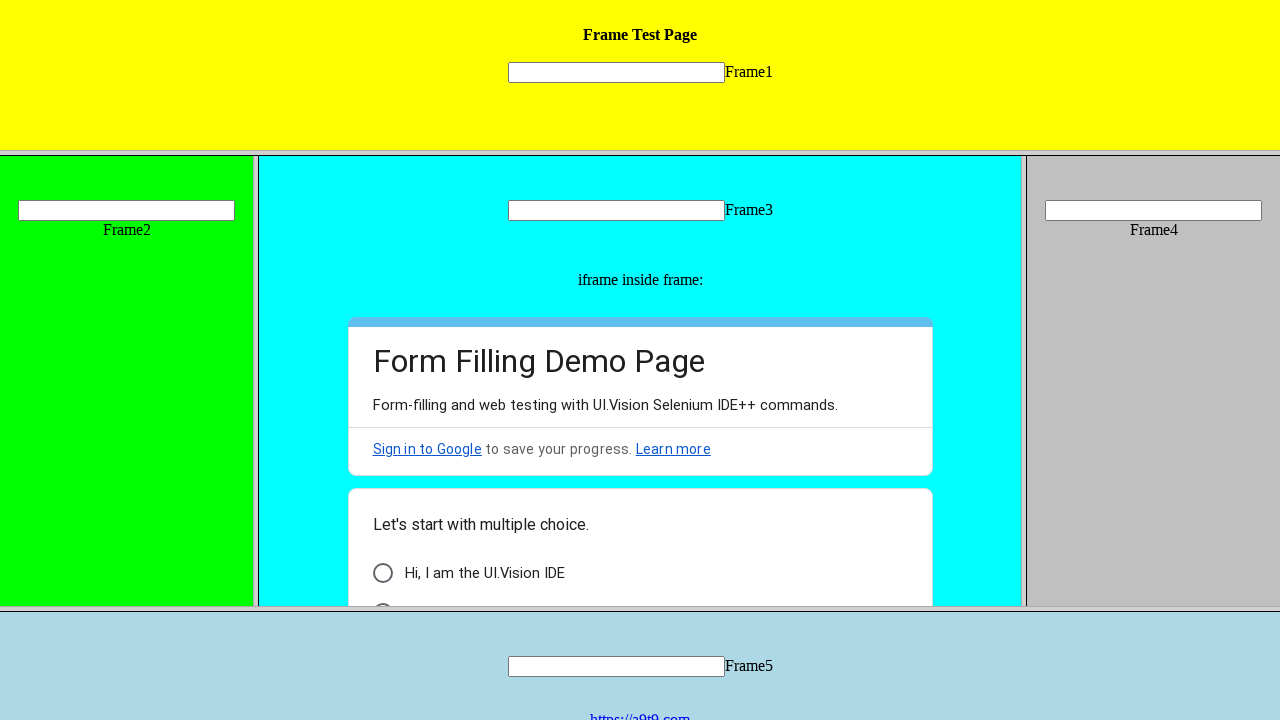

Filled input field in frame_2 with 'Welcome' on input[name="mytext2"]
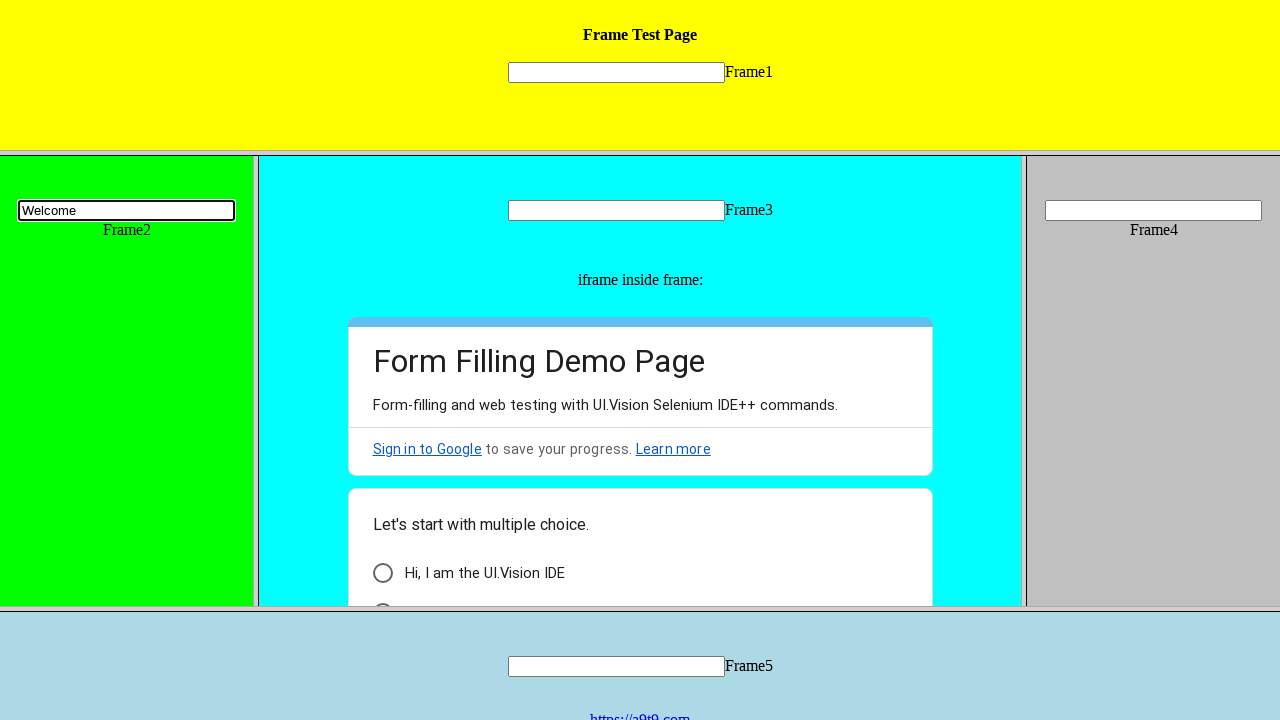

Located input field in frame_1.html using frameLocator
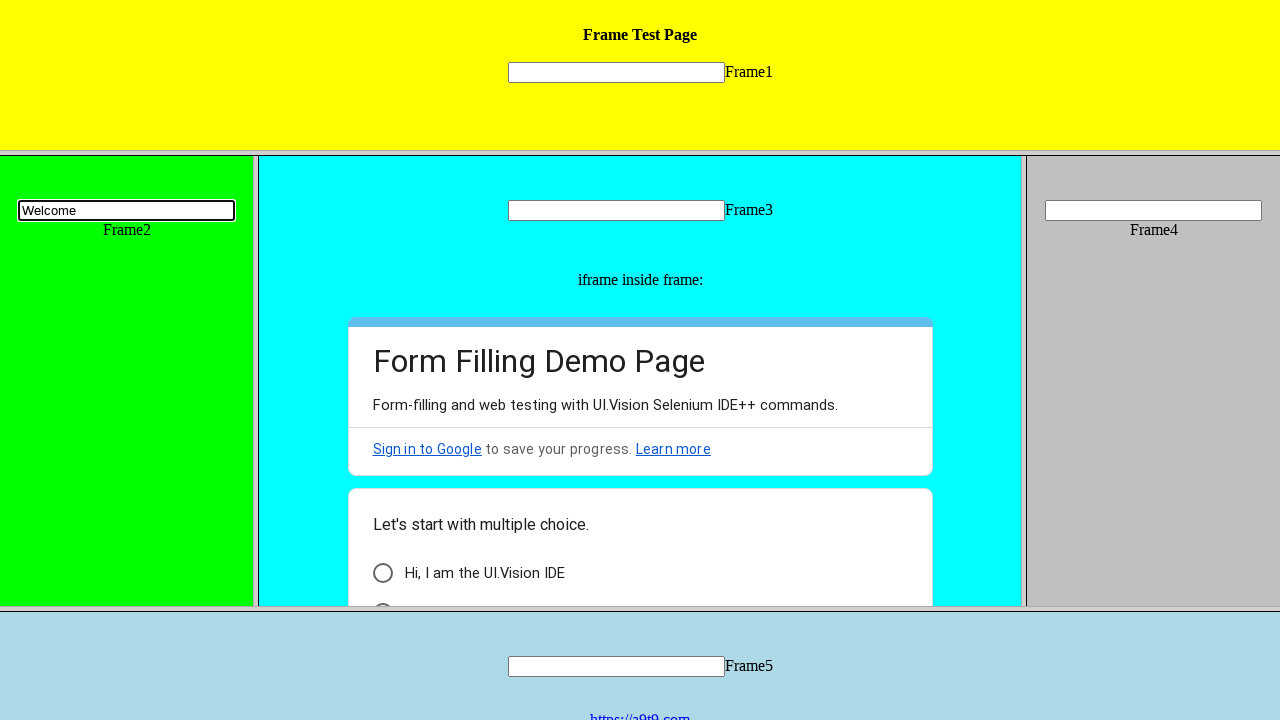

Filled input field in frame_1 with 'Hello' on frame[src="frame_1.html"] >> internal:control=enter-frame >> [name="mytext1"]
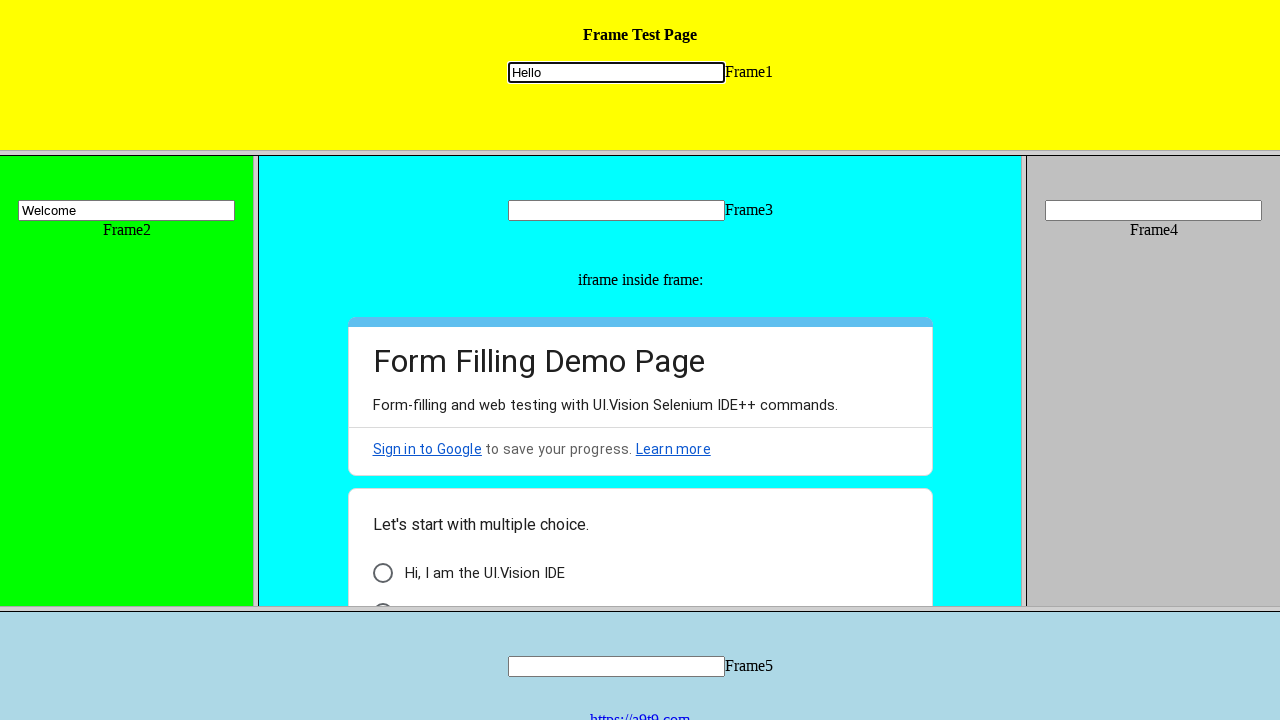

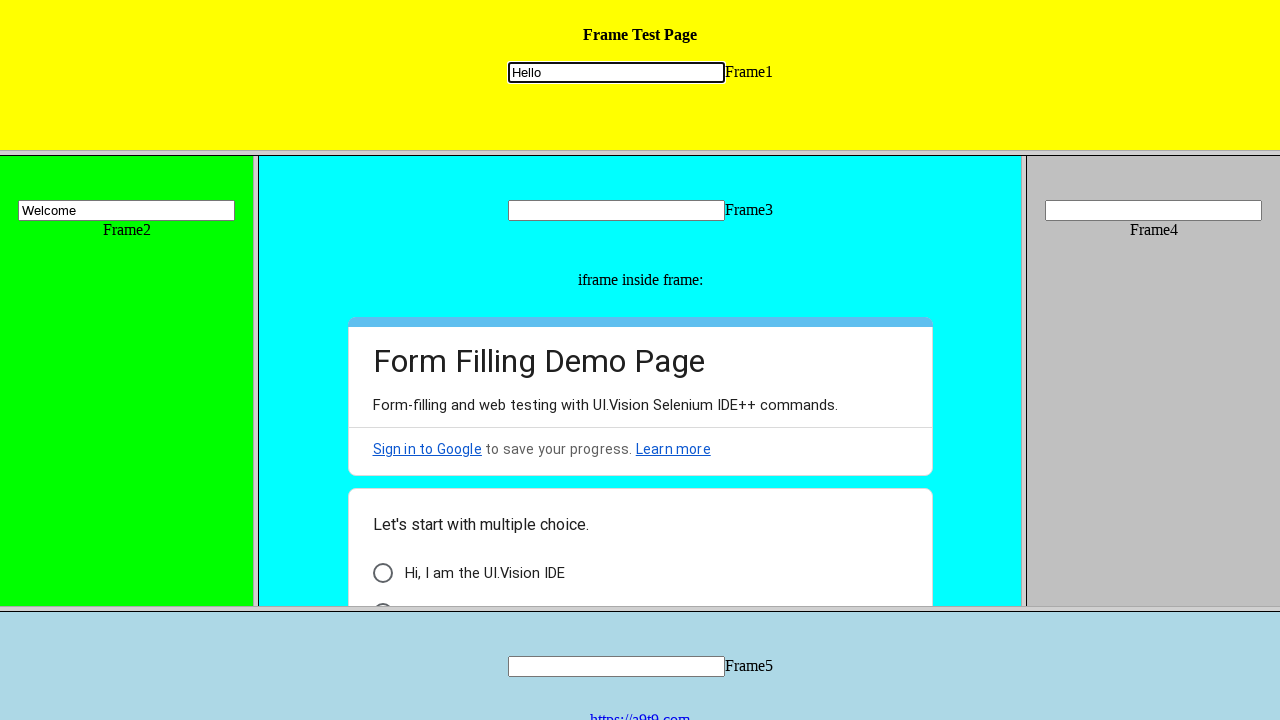